Tests mouse hover functionality by hovering over the Contribute link

Starting URL: https://jqueryui.com/

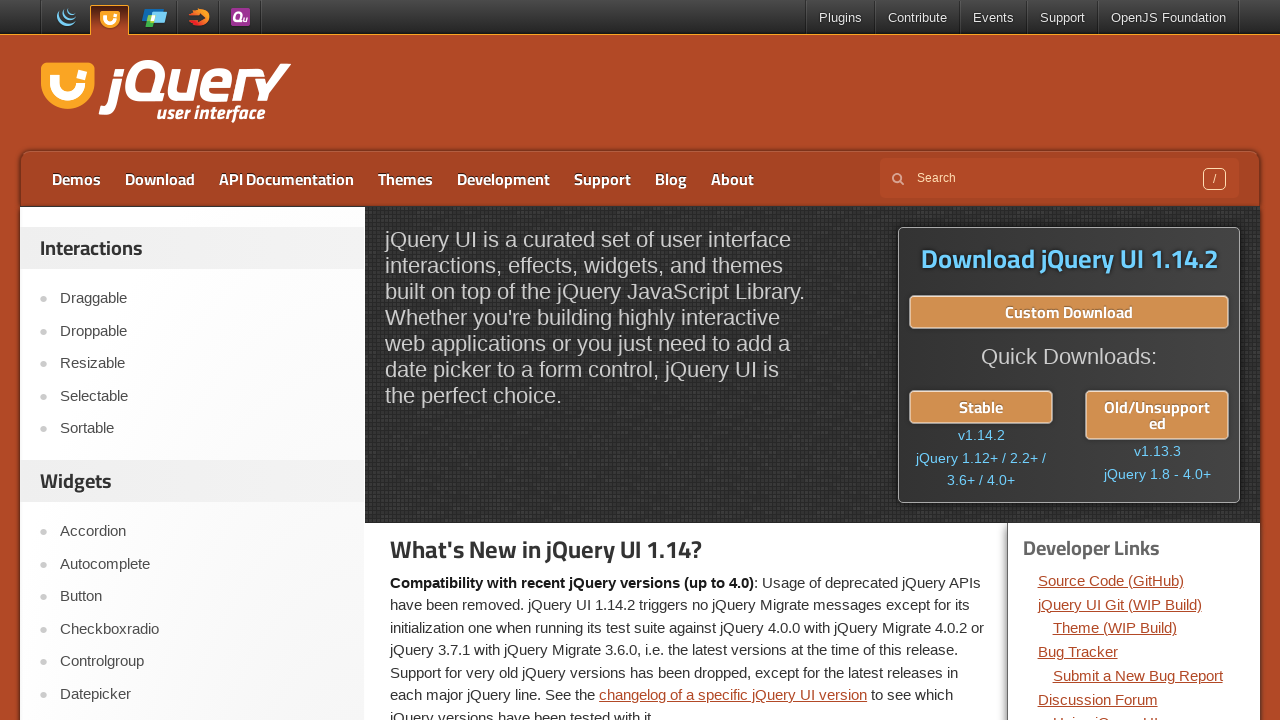

Navigated to https://jqueryui.com/
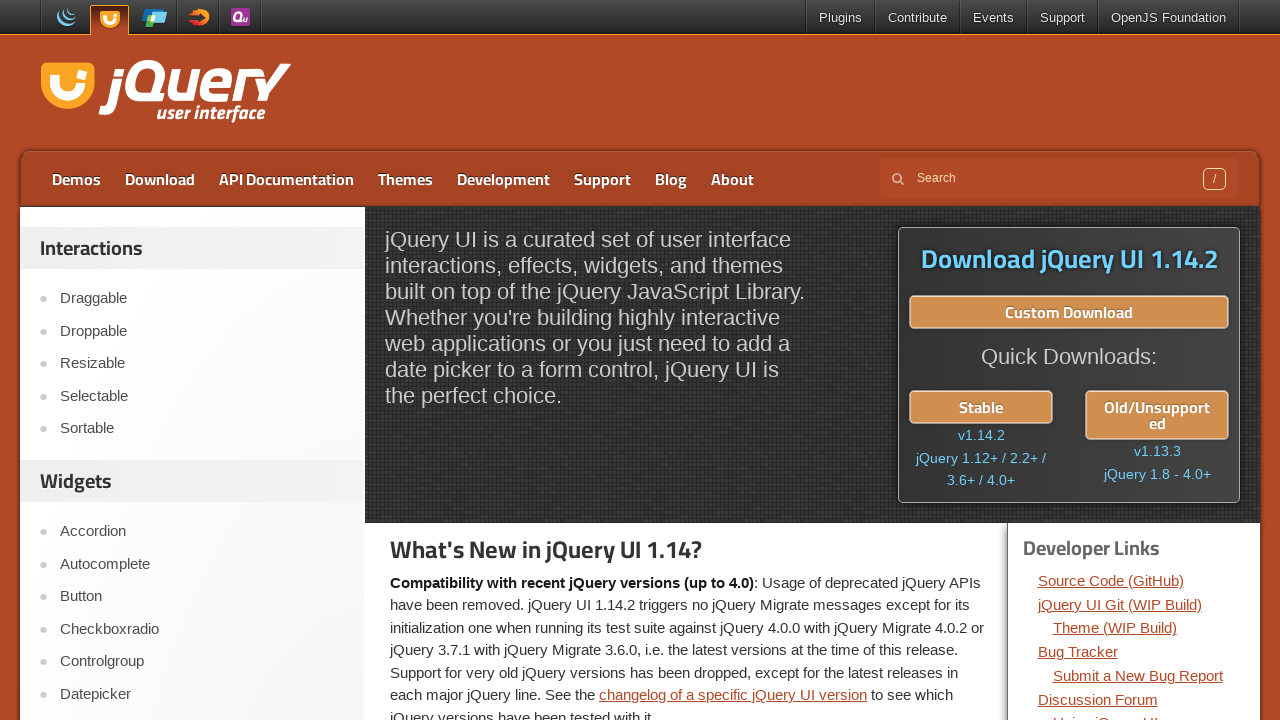

Hovered over the Contribute link at (918, 18) on a[href='https://contribute.jquery.org/']
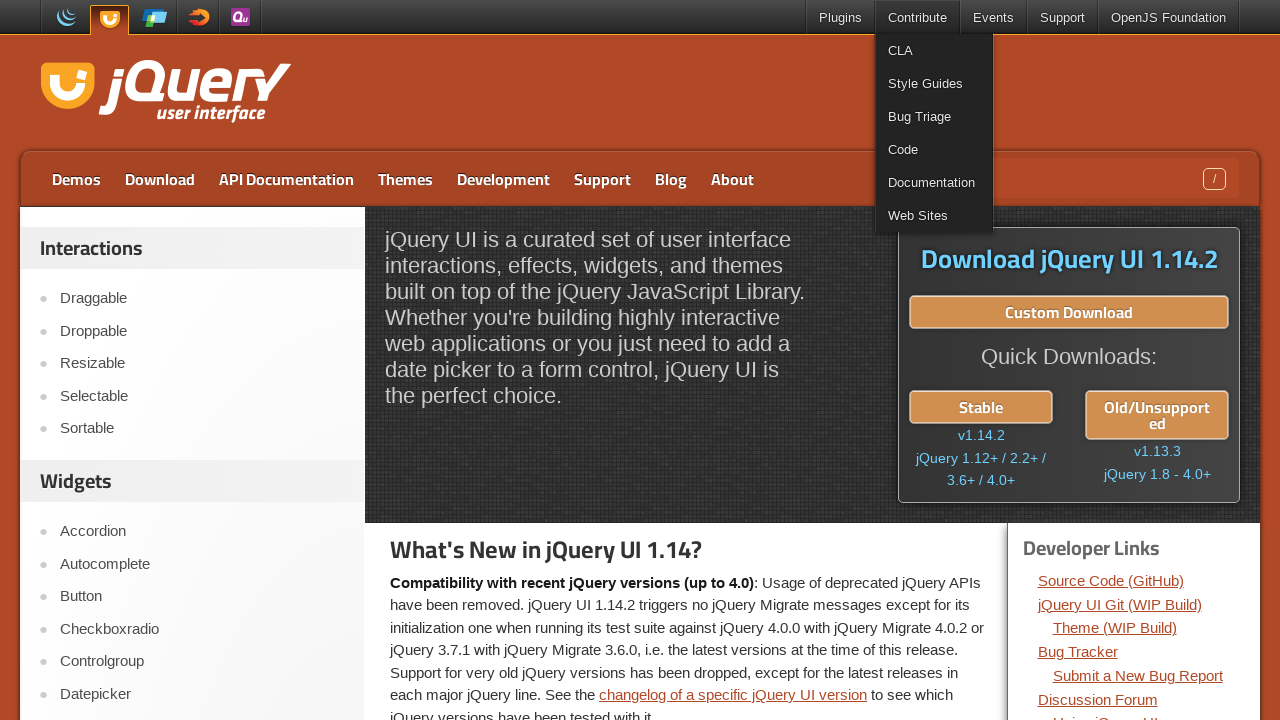

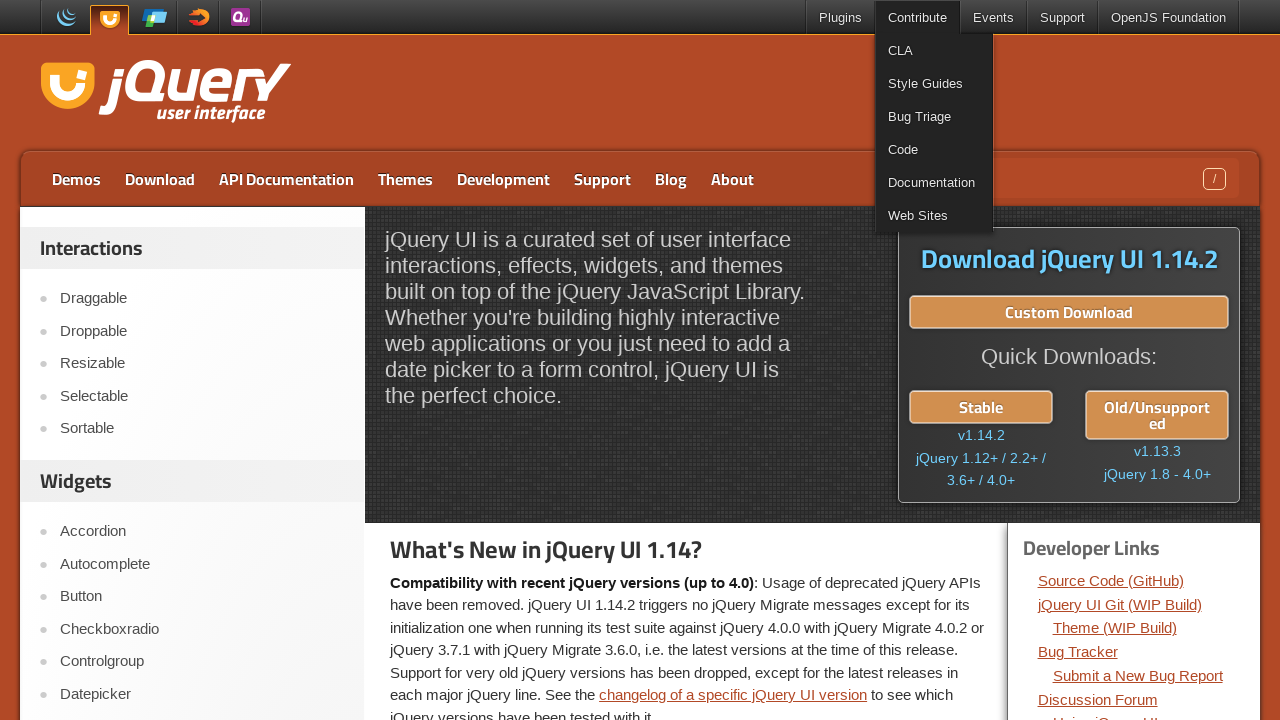